Tests that edits are saved when the edit input loses focus (blur event).

Starting URL: https://demo.playwright.dev/todomvc

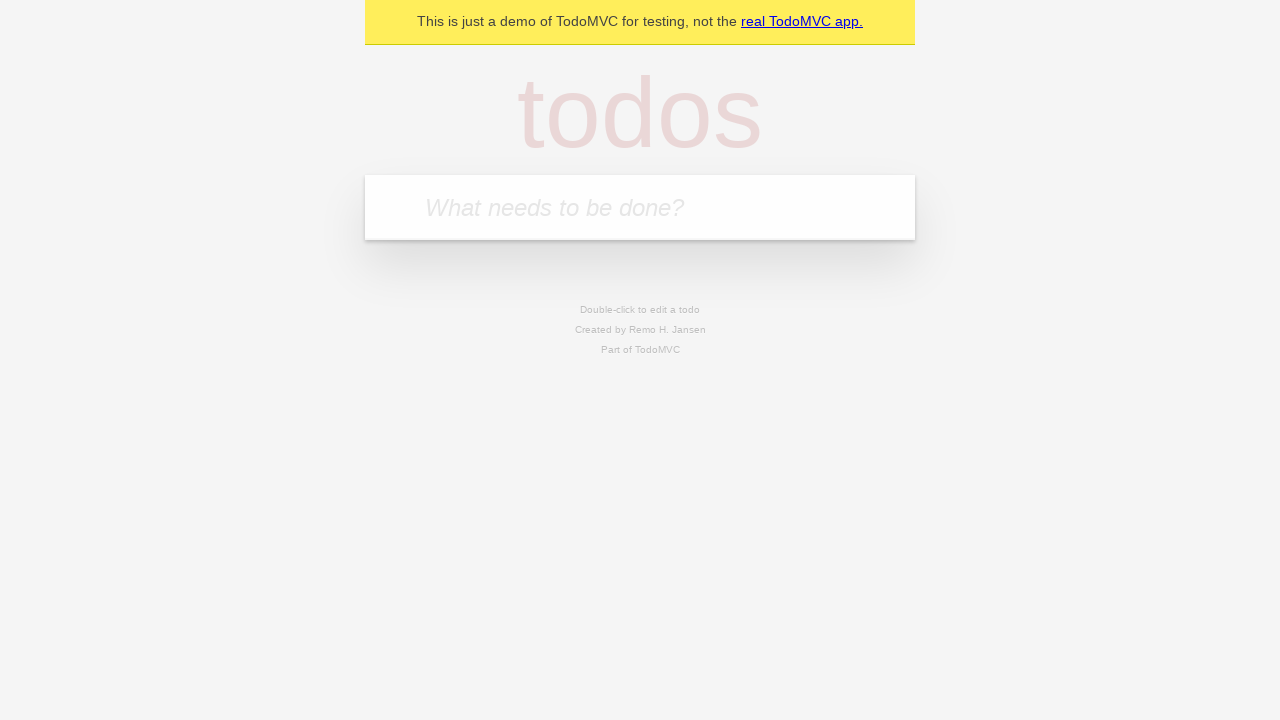

Filled input with first todo 'buy some cheese' on internal:attr=[placeholder="What needs to be done?"i]
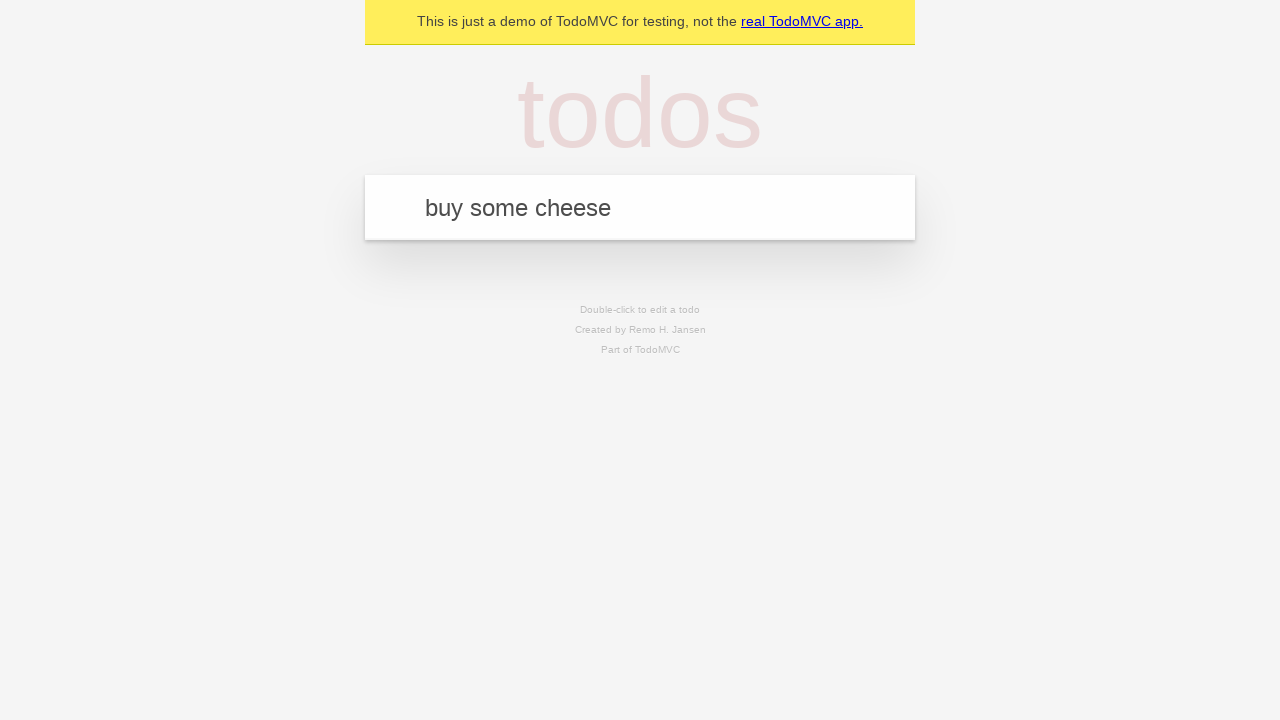

Pressed Enter to add first todo on internal:attr=[placeholder="What needs to be done?"i]
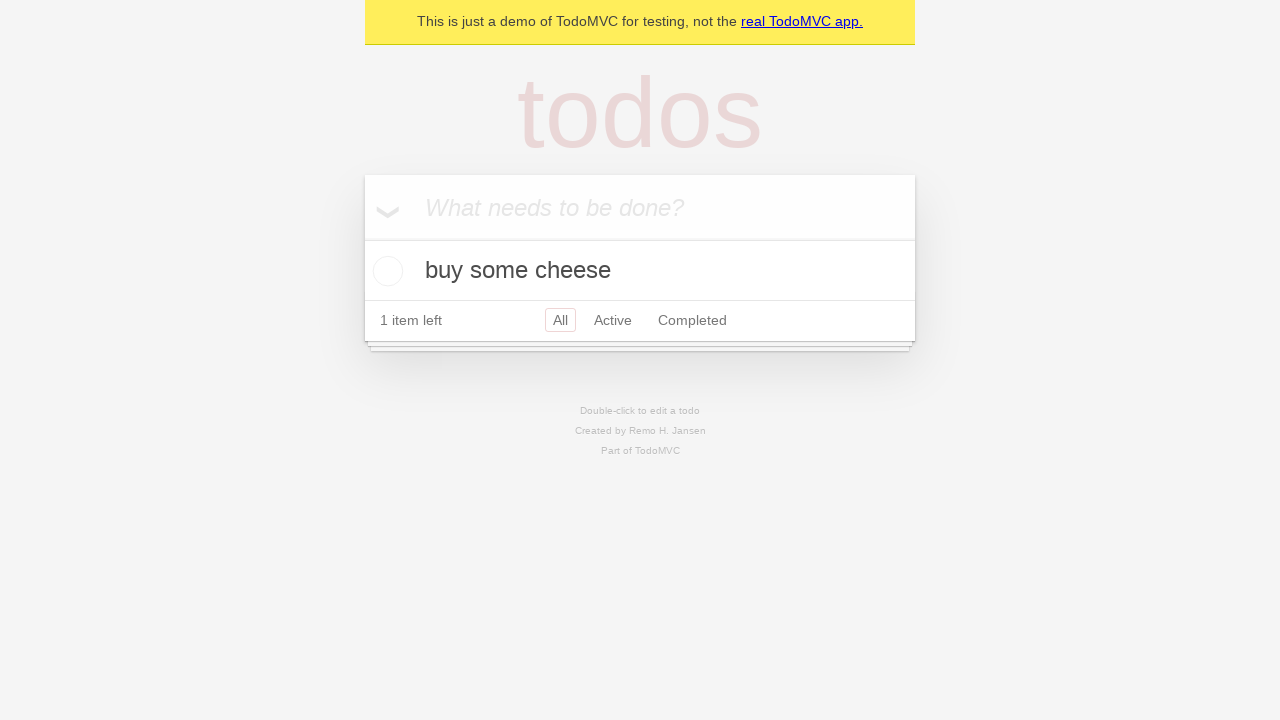

Filled input with second todo 'feed the cat' on internal:attr=[placeholder="What needs to be done?"i]
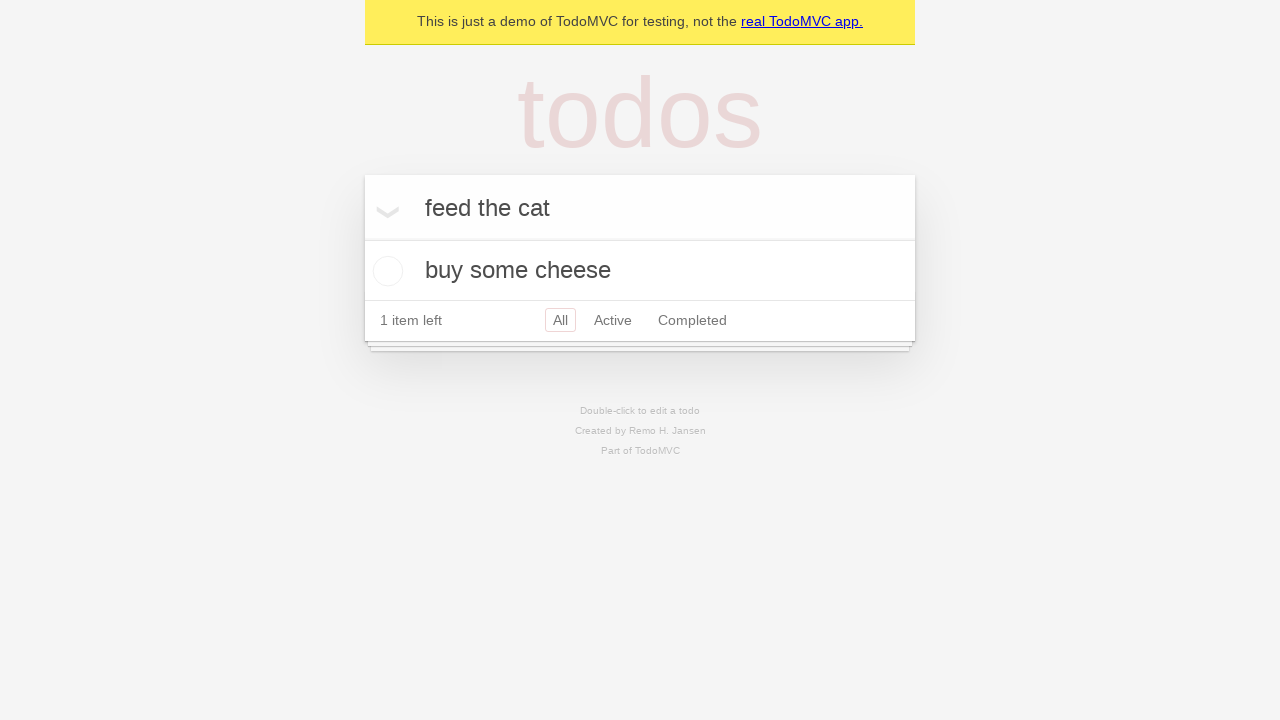

Pressed Enter to add second todo on internal:attr=[placeholder="What needs to be done?"i]
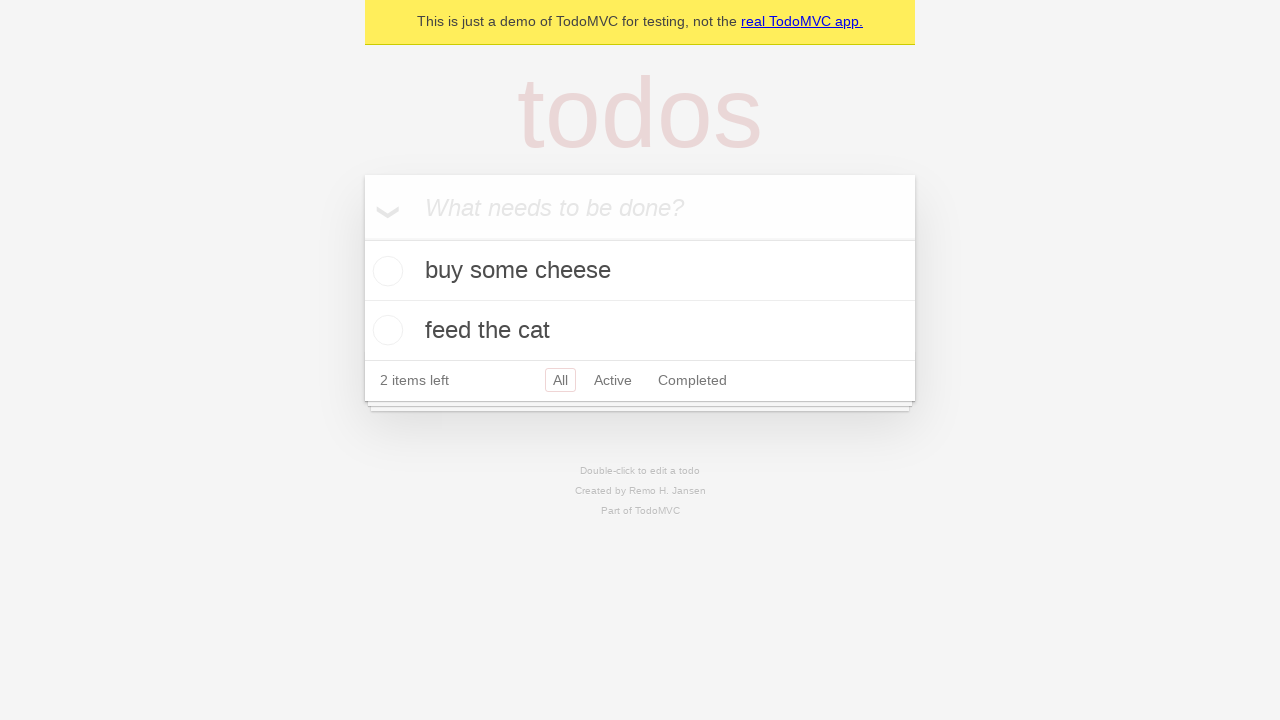

Filled input with third todo 'book a doctors appointment' on internal:attr=[placeholder="What needs to be done?"i]
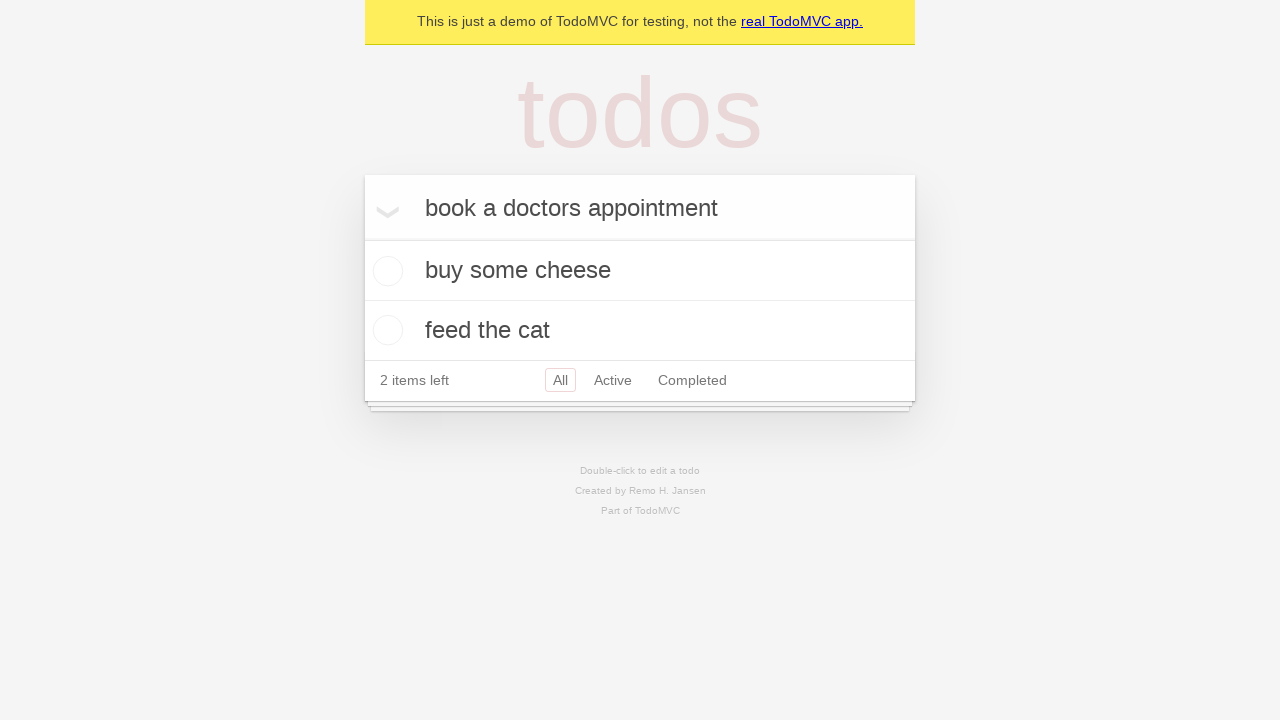

Pressed Enter to add third todo on internal:attr=[placeholder="What needs to be done?"i]
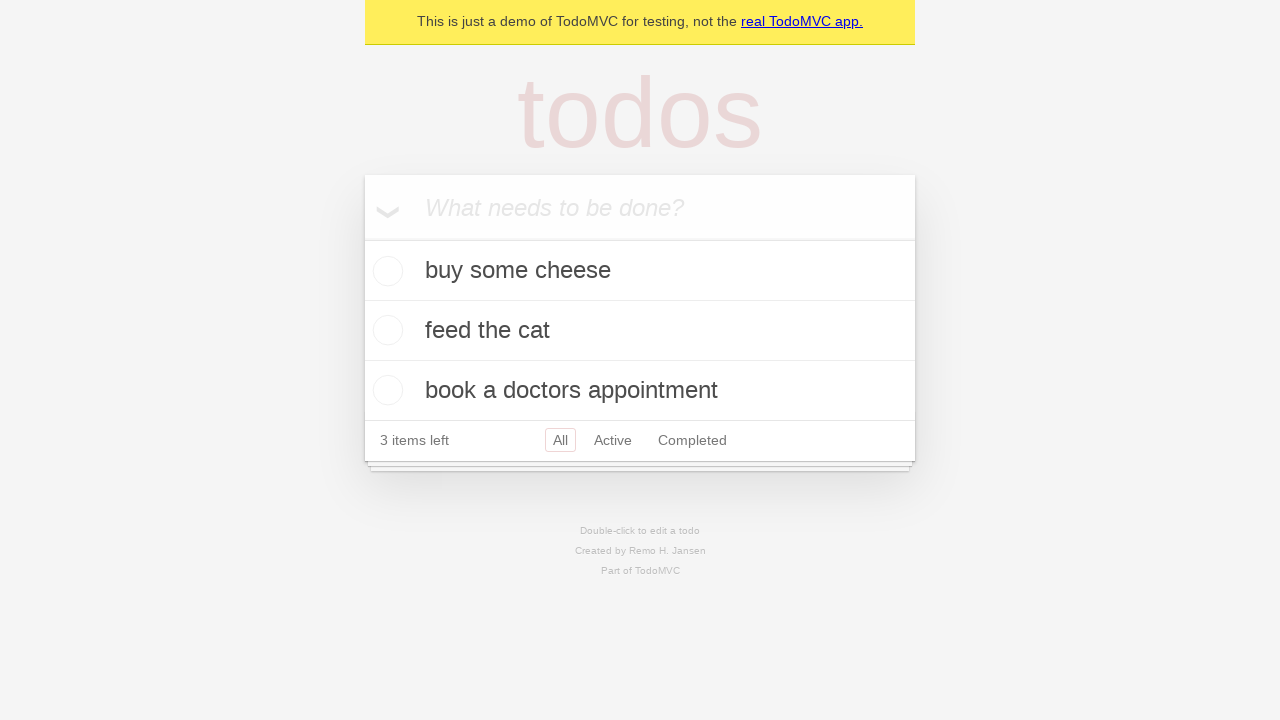

Double-clicked second todo to enter edit mode at (640, 331) on internal:testid=[data-testid="todo-item"s] >> nth=1
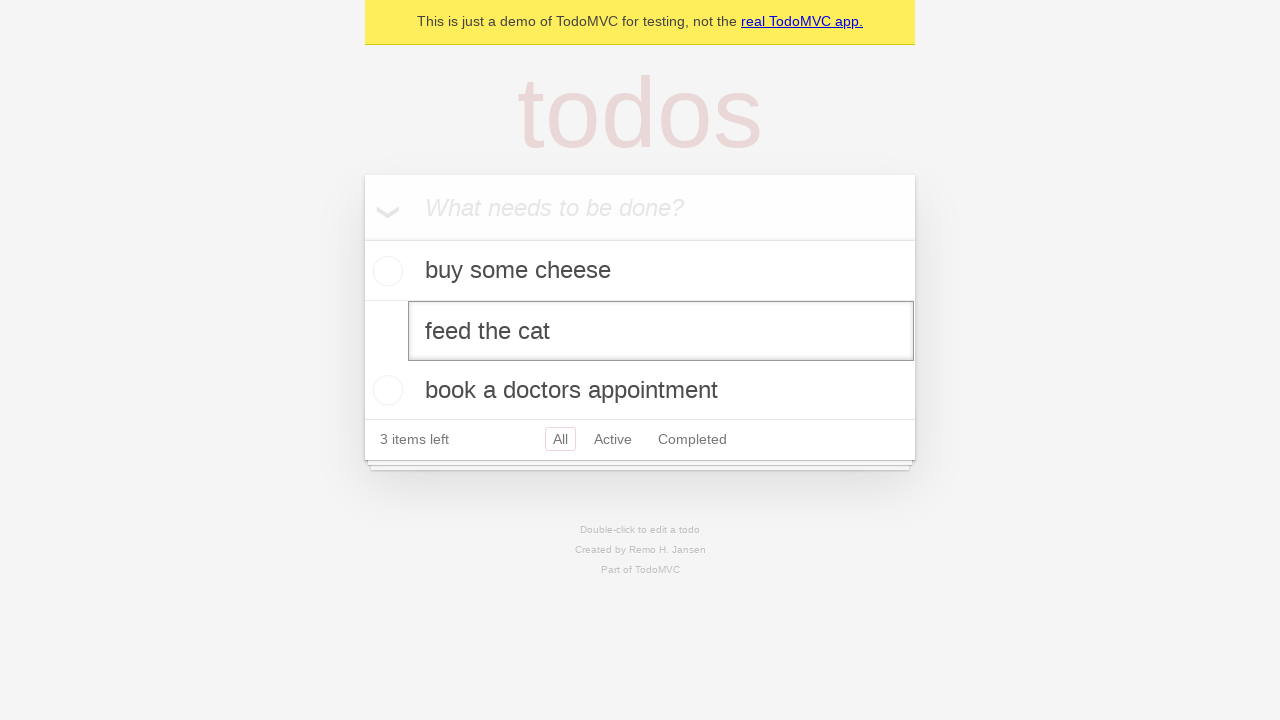

Changed second todo text to 'buy some sausages' on internal:testid=[data-testid="todo-item"s] >> nth=1 >> internal:role=textbox[nam
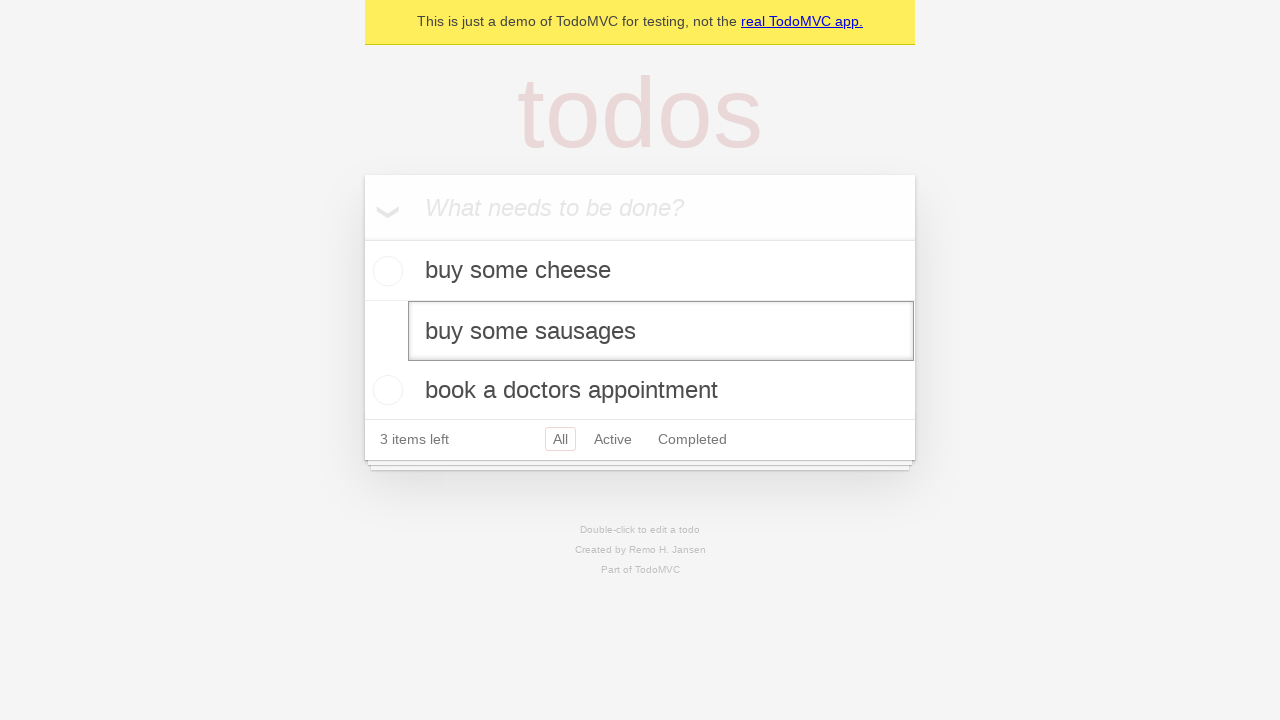

Triggered blur event on edit input to save changes
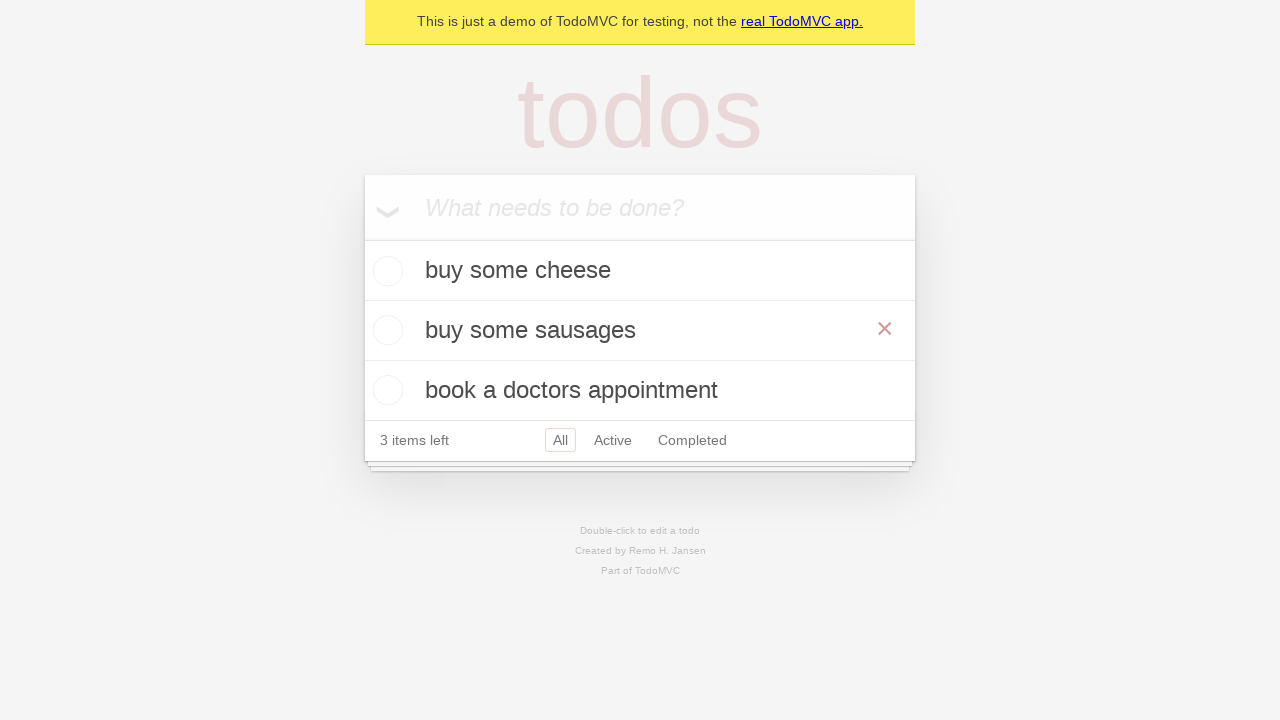

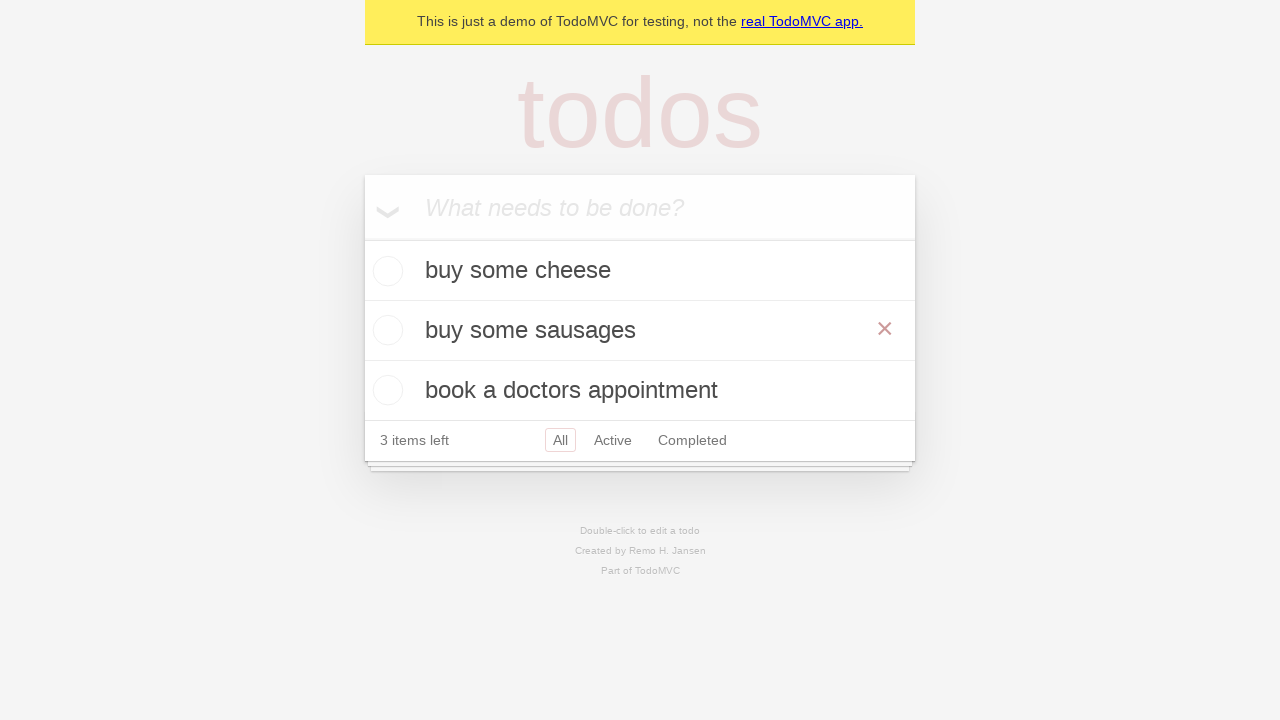